Tests JavaScript prompt alert handling by clicking a button to trigger a prompt, entering text, accepting it, and verifying the result

Starting URL: http://the-internet.herokuapp.com/javascript_alerts

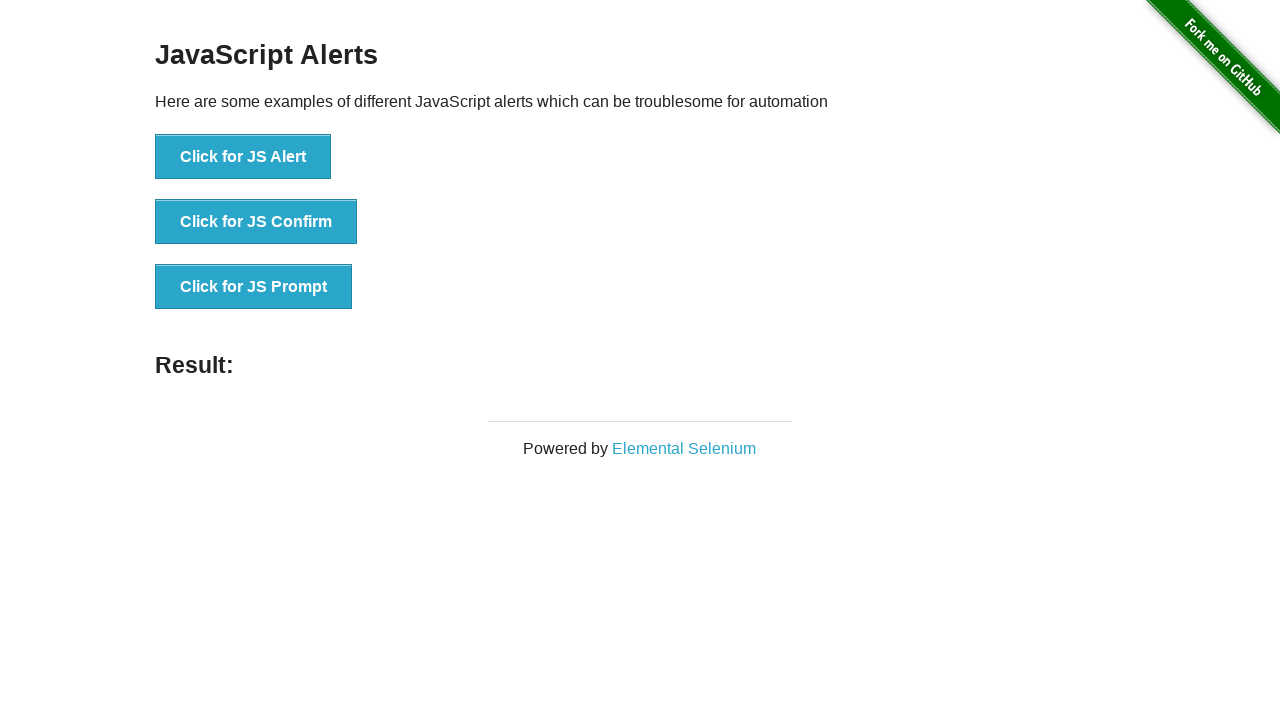

Set up dialog handler to accept prompt with test text
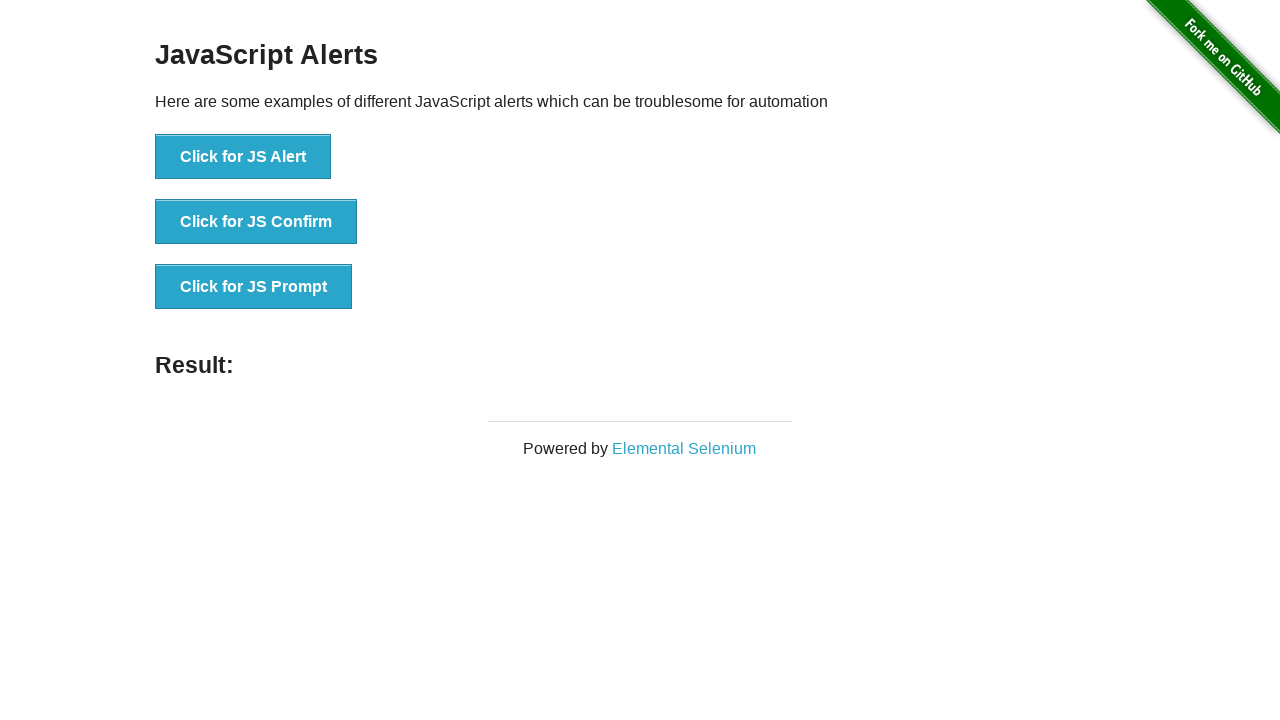

Clicked button to trigger JavaScript prompt alert at (254, 287) on button[onclick='jsPrompt()']
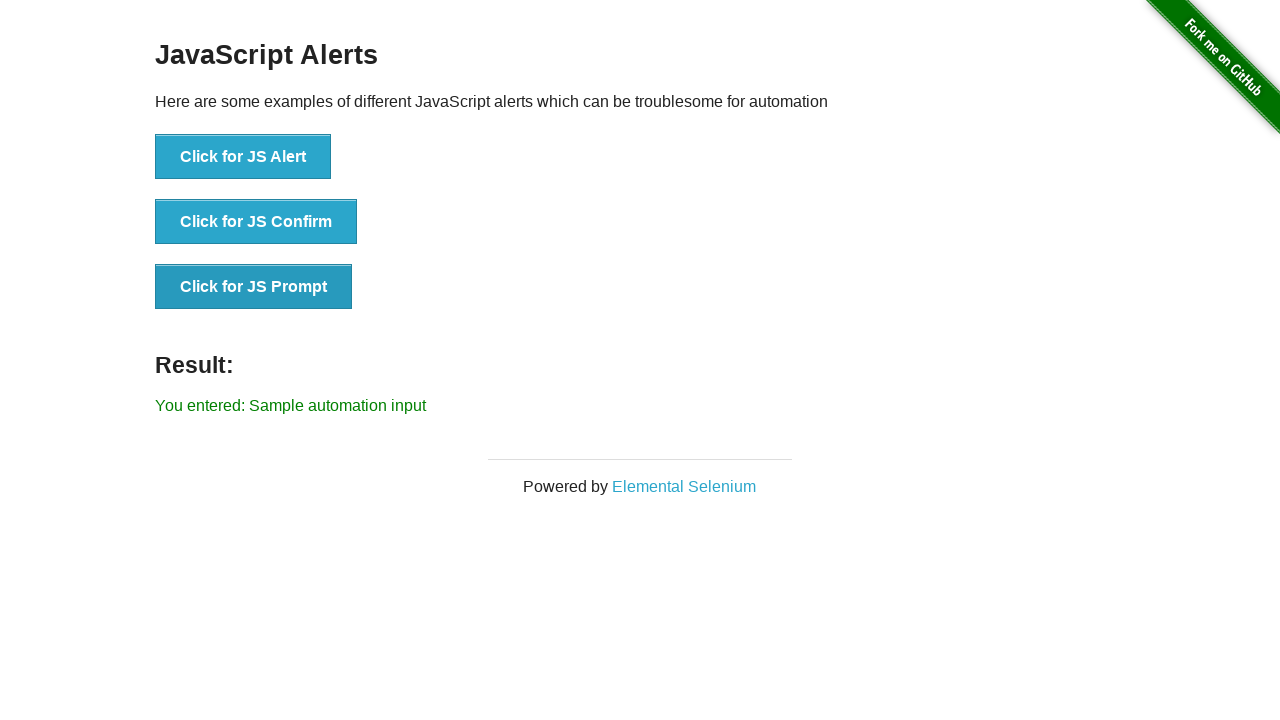

Waited for result element to appear
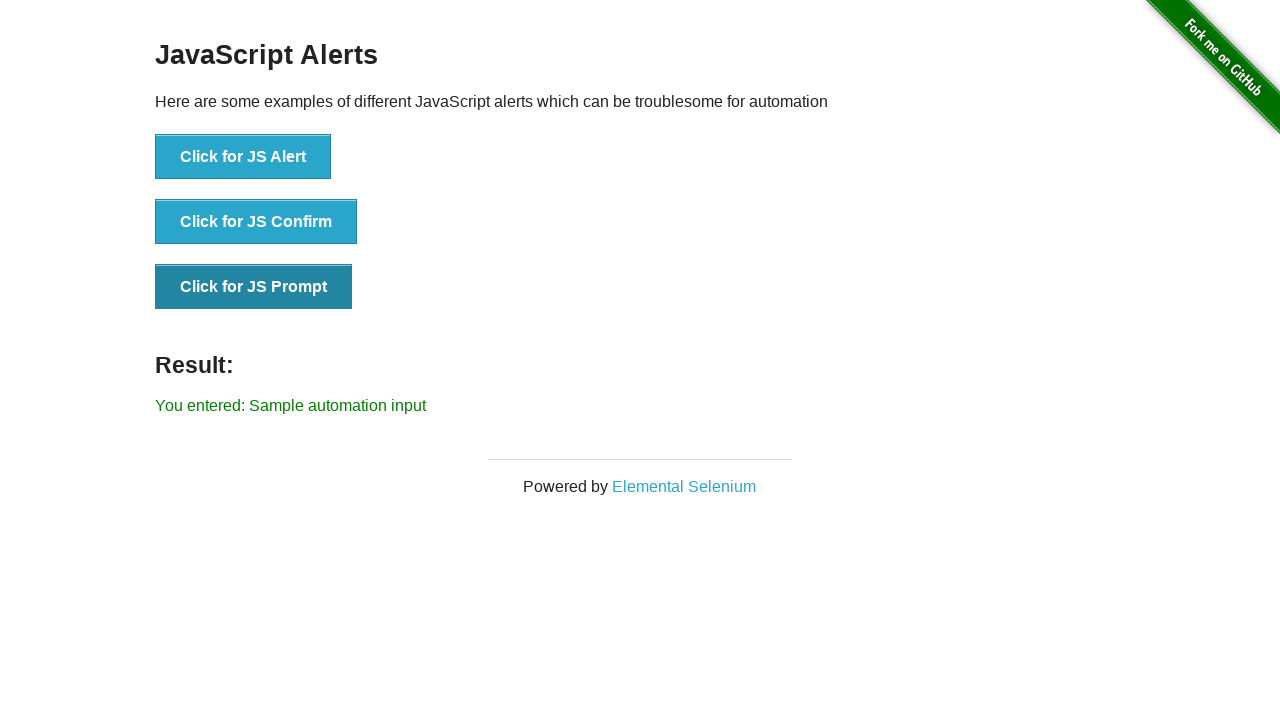

Retrieved result text from page
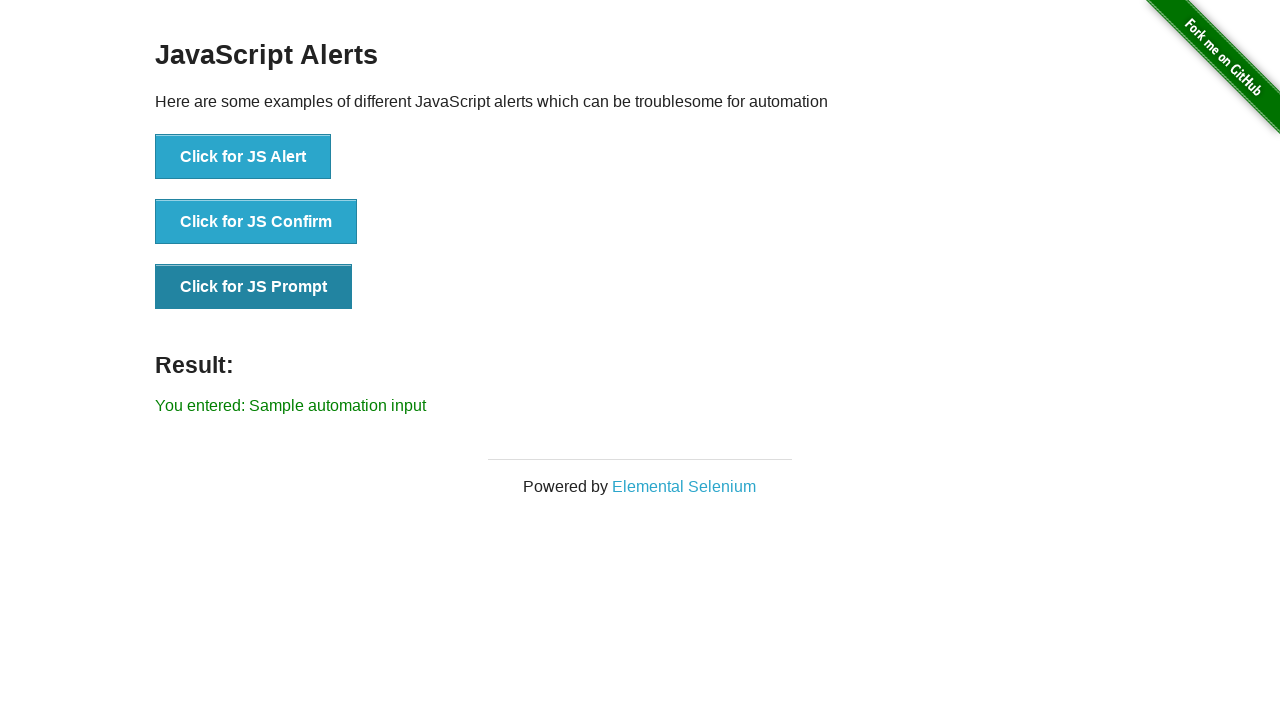

Verified result text matches expected value: 'You entered: Sample automation input'
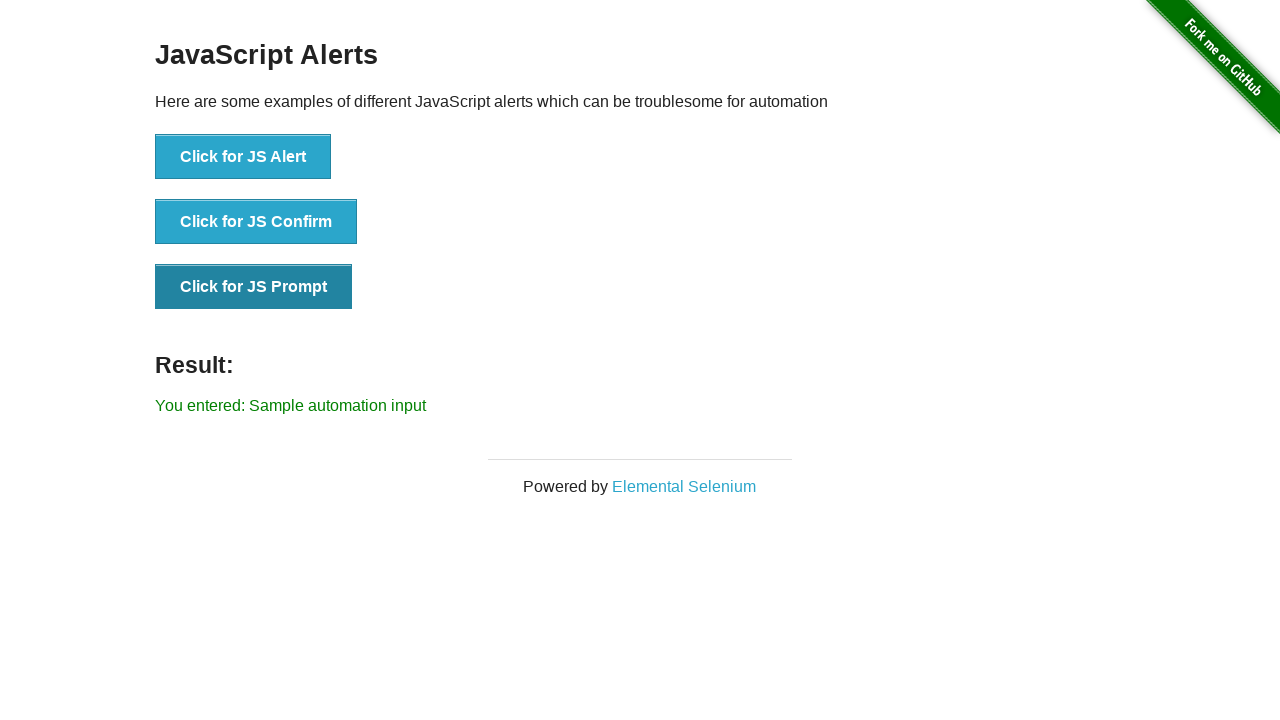

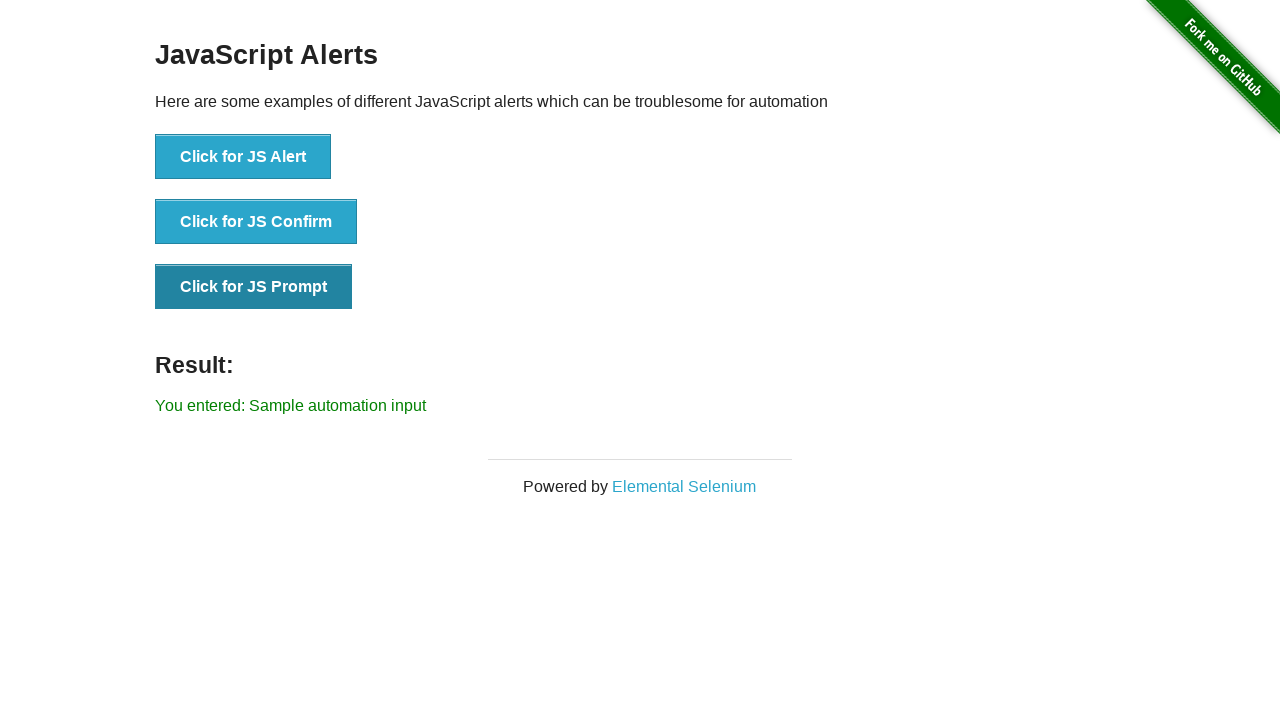